Tests handling a child window scenario by clicking on blinking text that opens a new page

Starting URL: https://rahulshettyacademy.com/loginpagePractise/

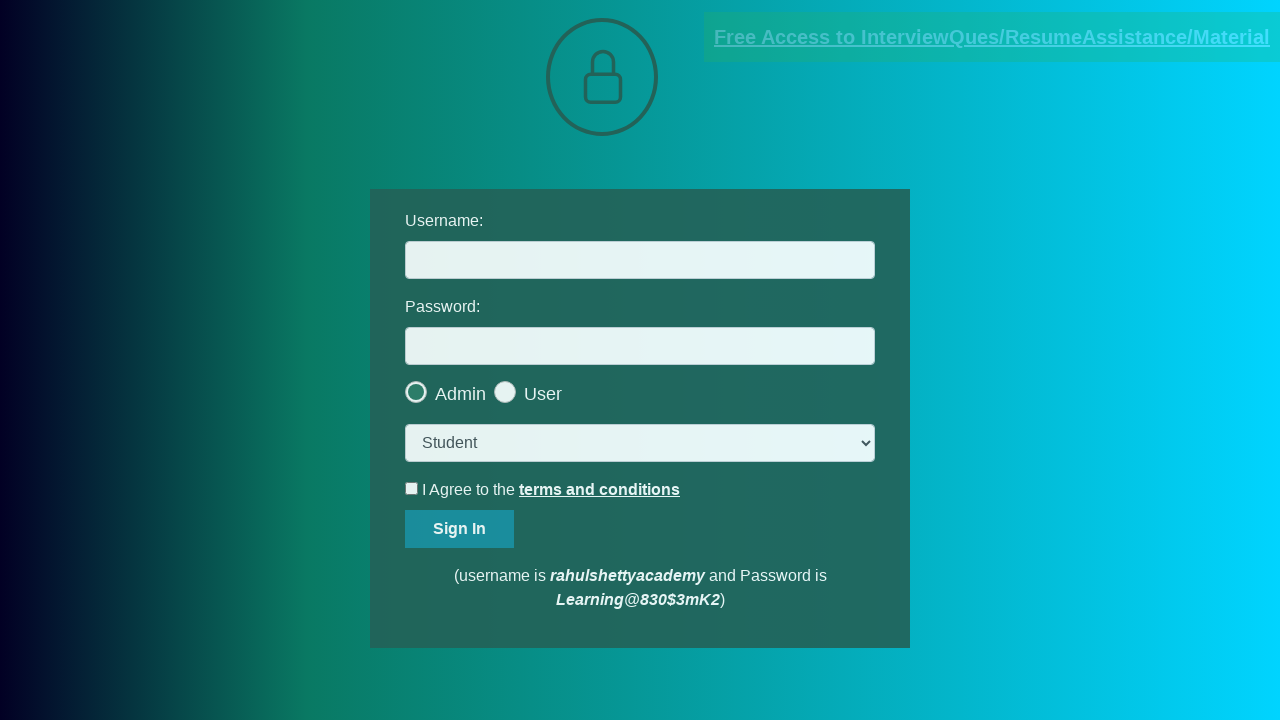

Clicked on blinking text to open child window at (992, 37) on .blinkingText
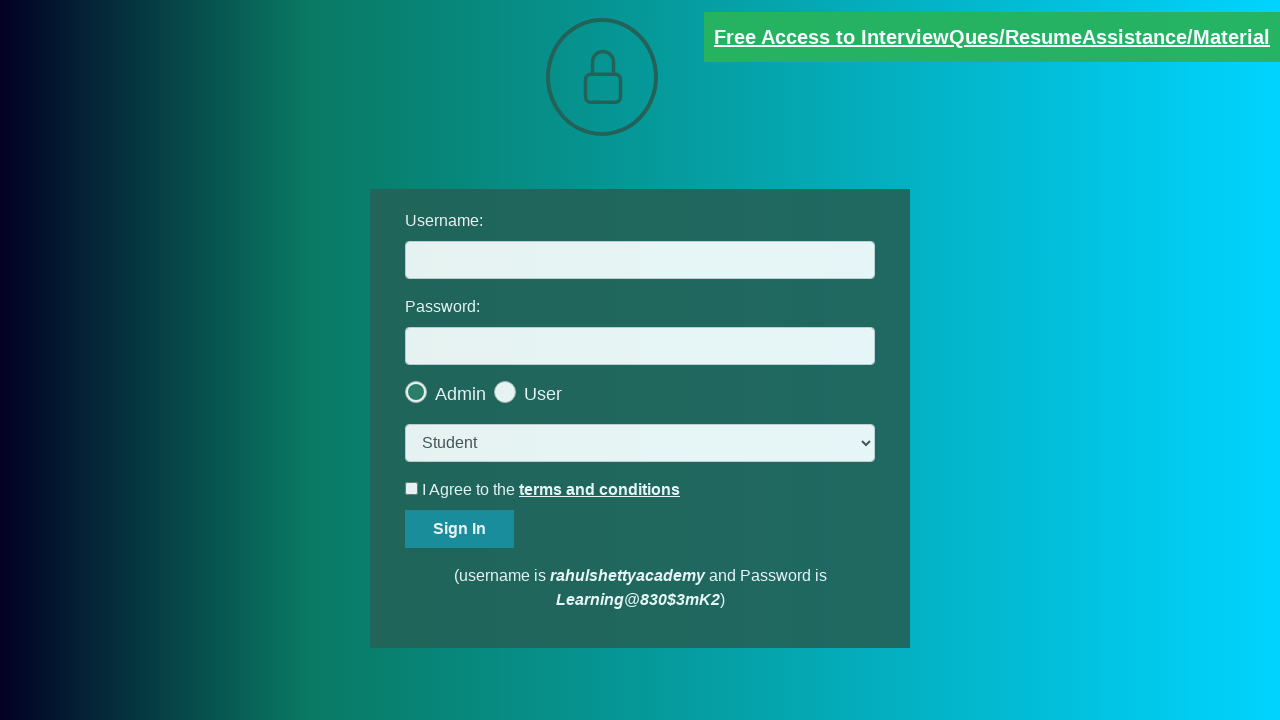

Child window page object obtained
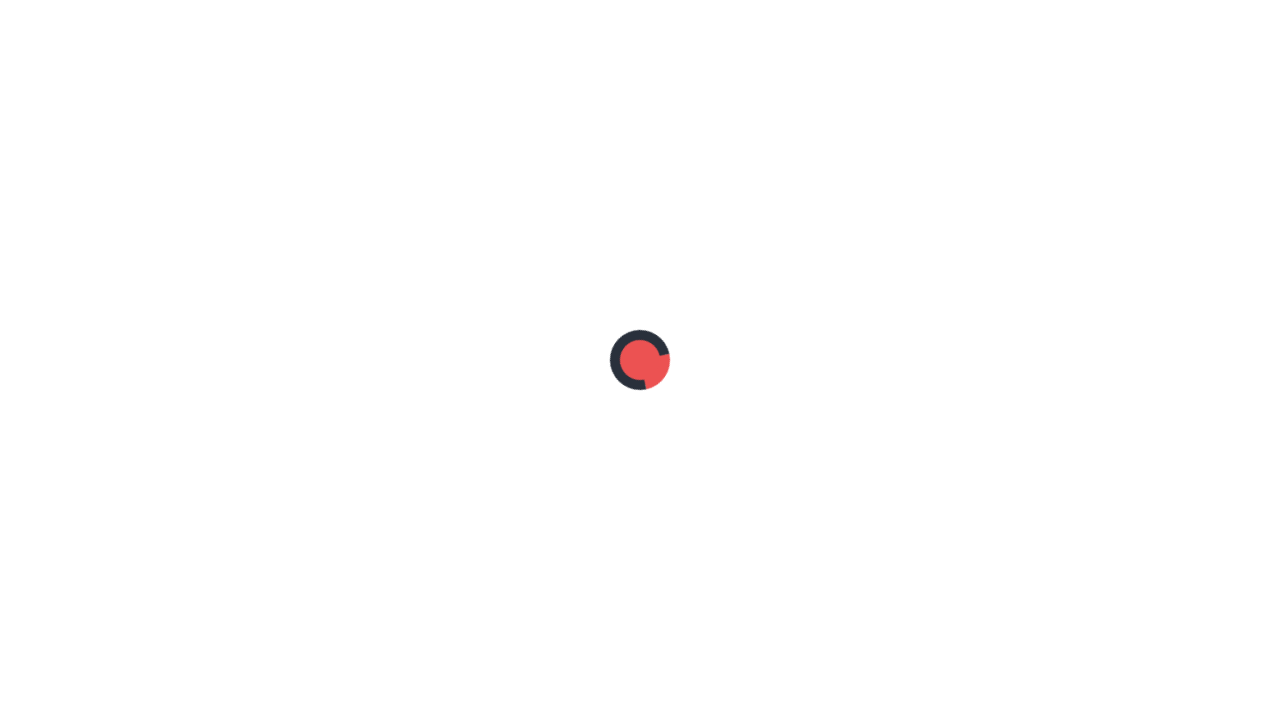

Child window page fully loaded
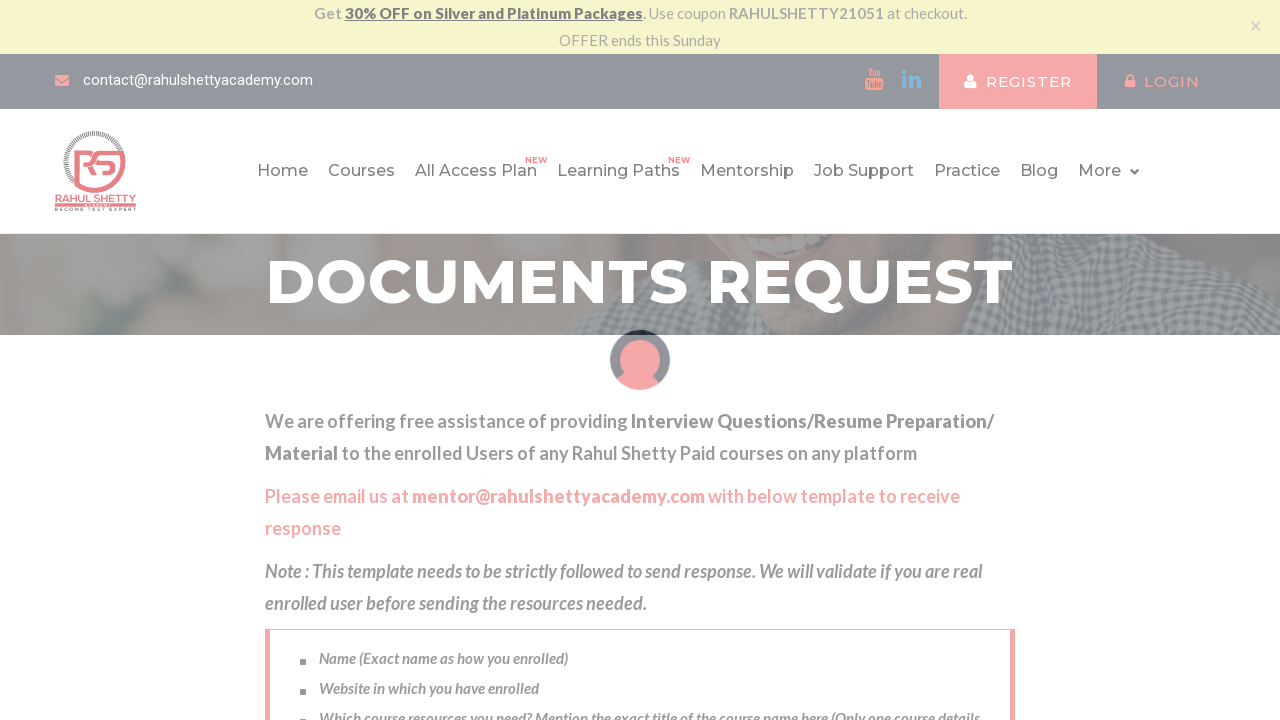

Retrieved red text content from child window
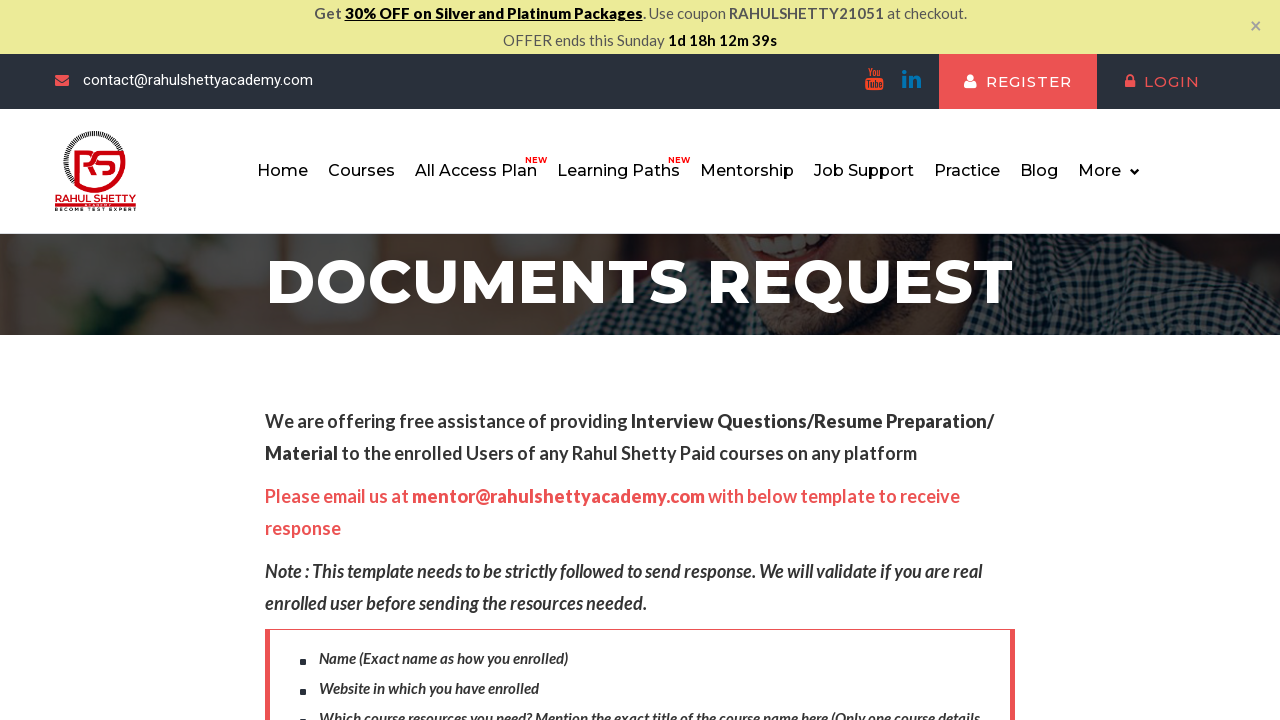

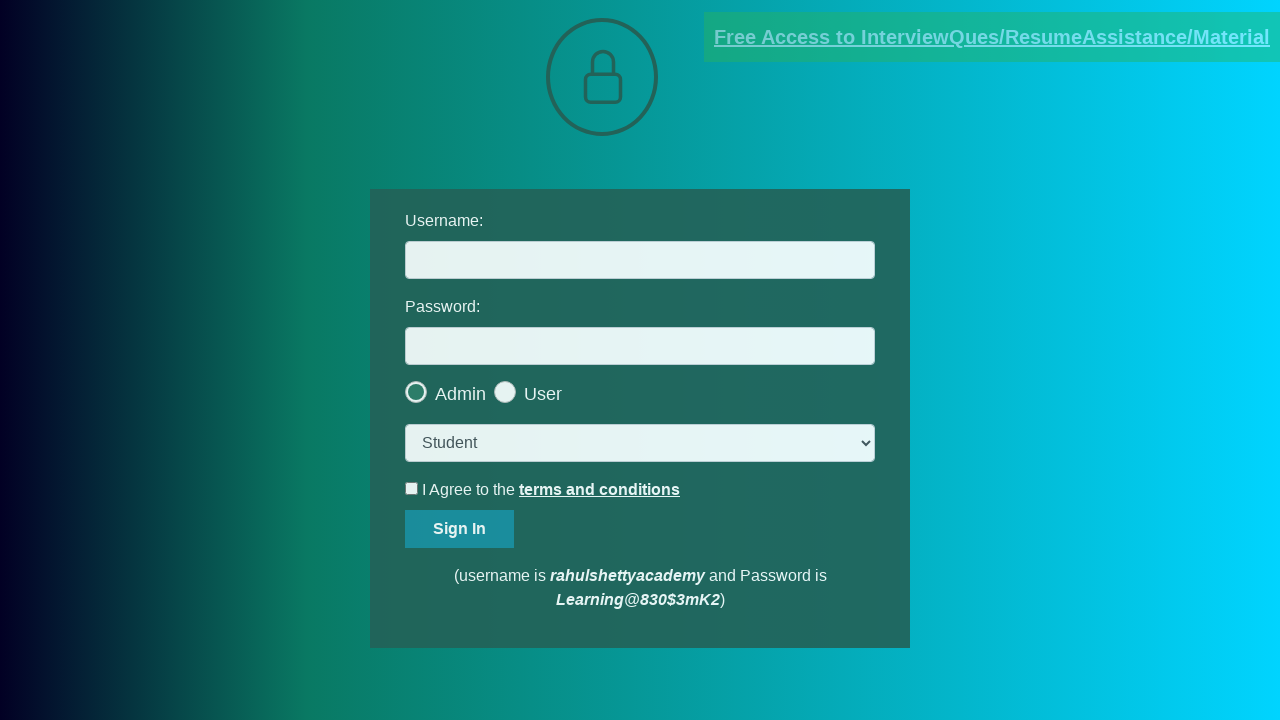